Tests that the Clear completed button displays correct text when items are completed

Starting URL: https://demo.playwright.dev/todomvc

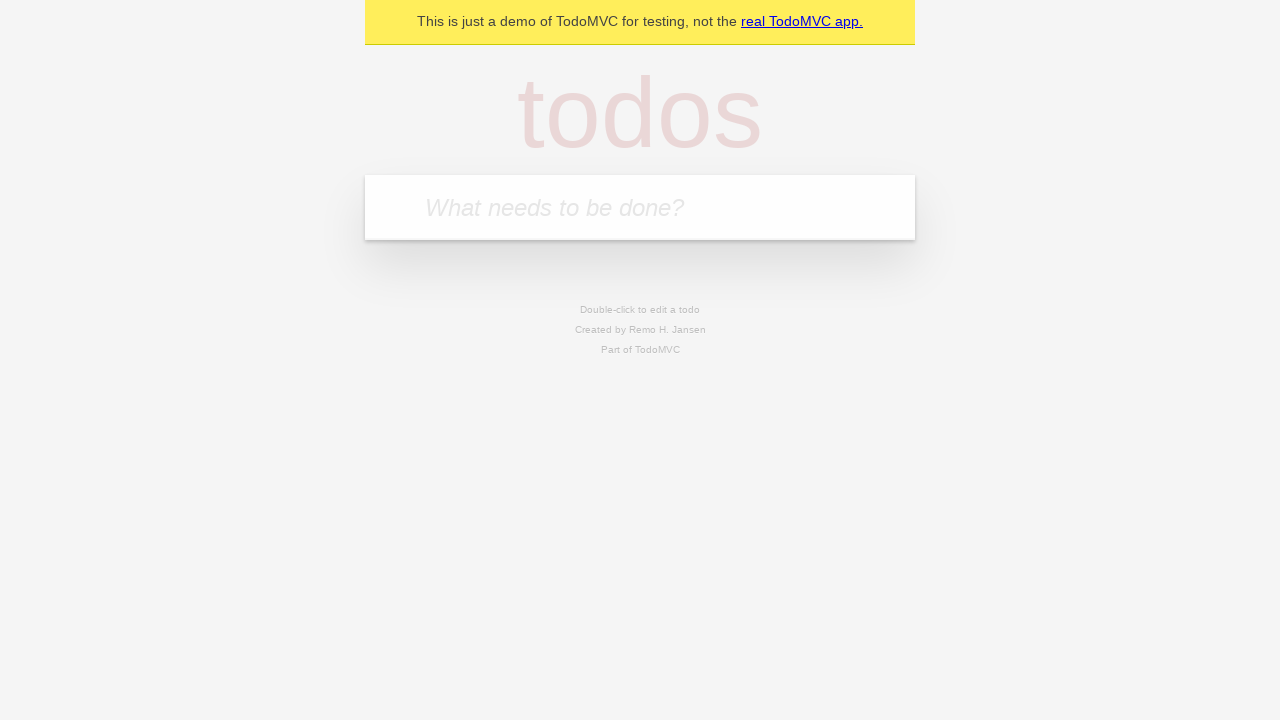

Located the 'What needs to be done?' input field
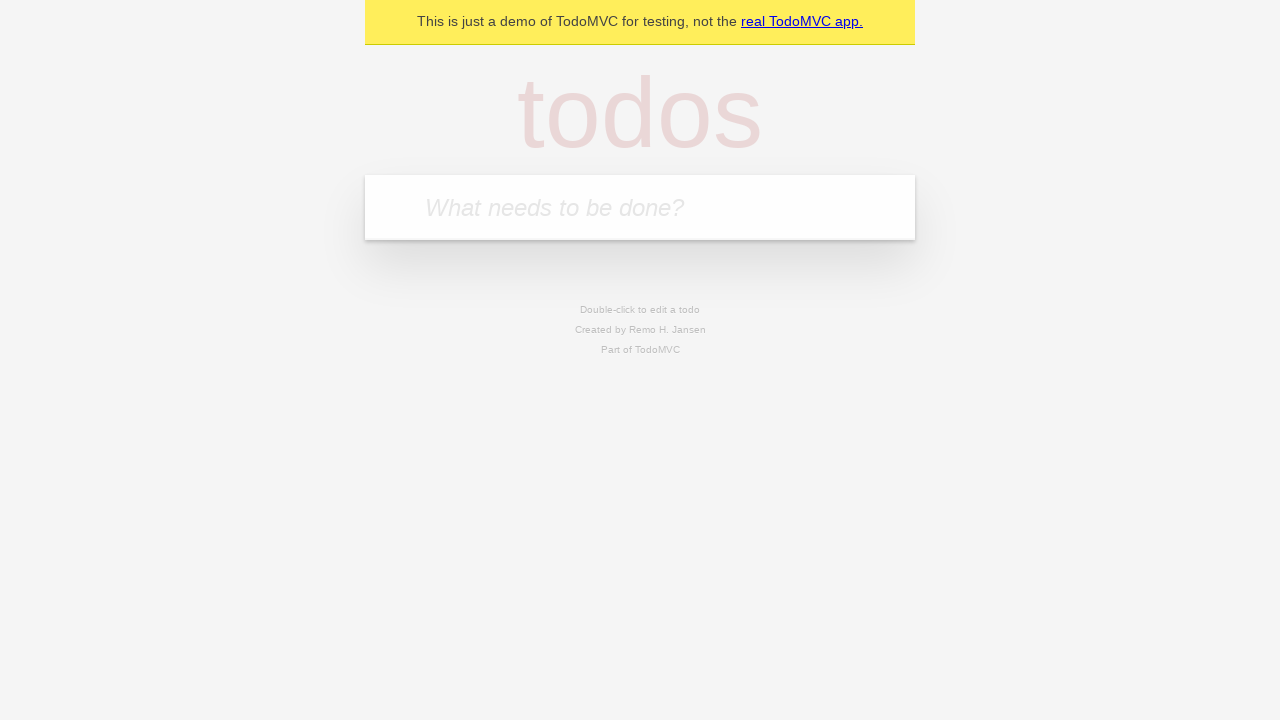

Filled input field with 'buy some cheese' on internal:attr=[placeholder="What needs to be done?"i]
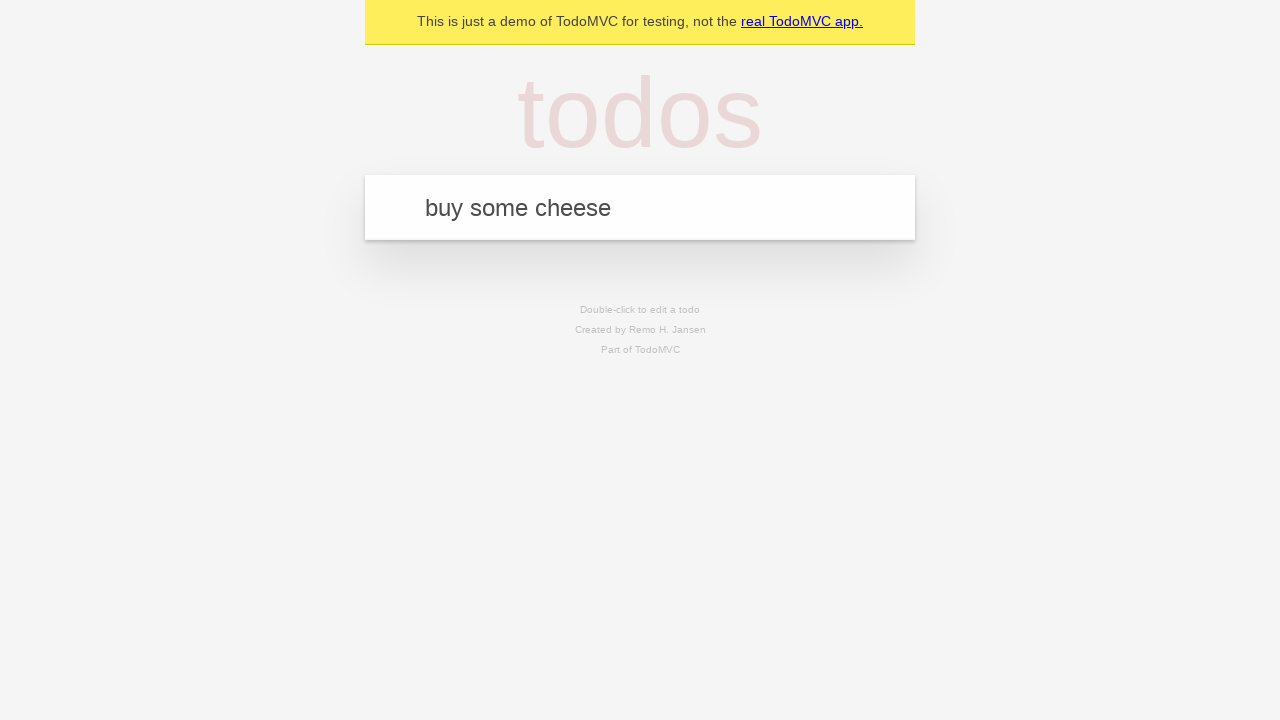

Pressed Enter to add 'buy some cheese' to the todo list on internal:attr=[placeholder="What needs to be done?"i]
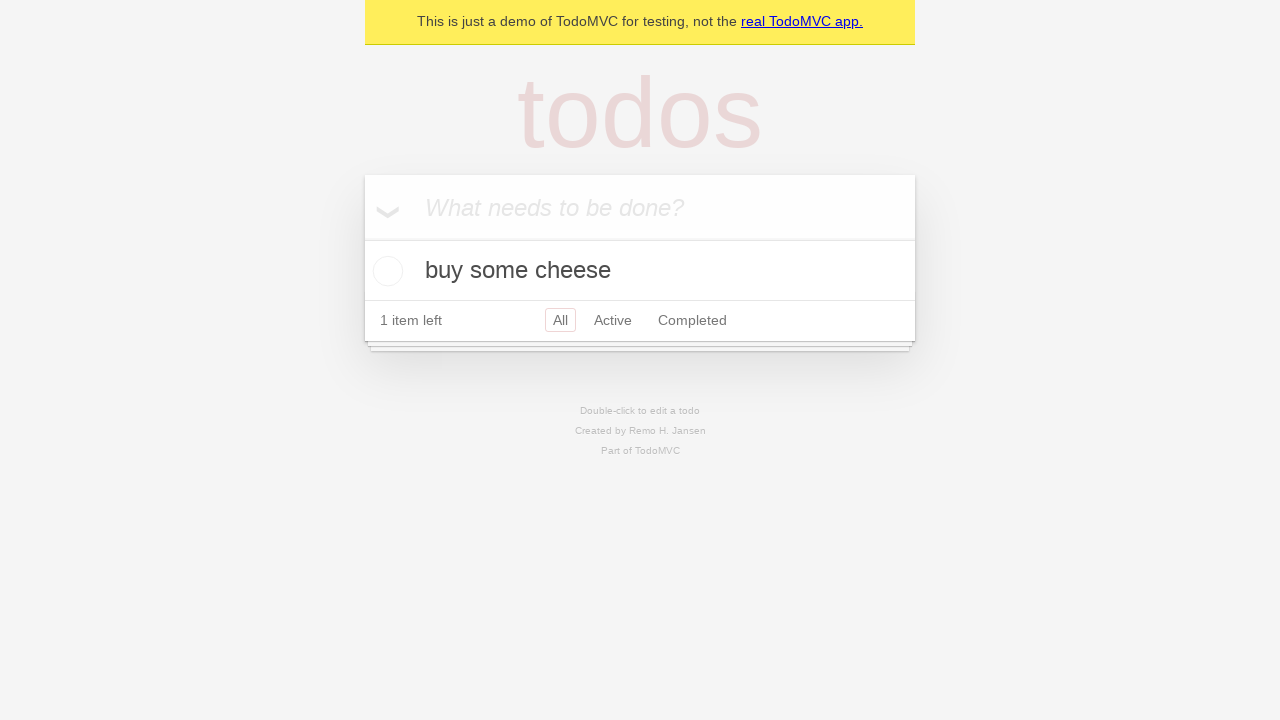

Filled input field with 'feed the cat' on internal:attr=[placeholder="What needs to be done?"i]
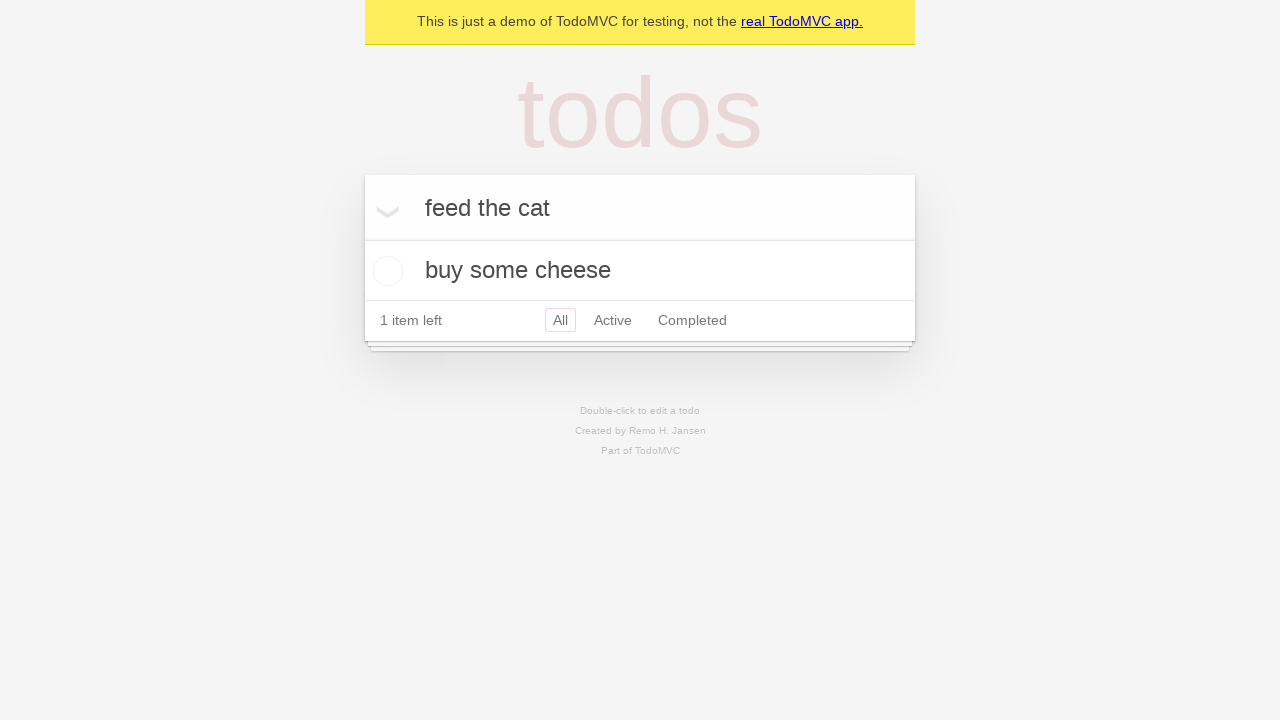

Pressed Enter to add 'feed the cat' to the todo list on internal:attr=[placeholder="What needs to be done?"i]
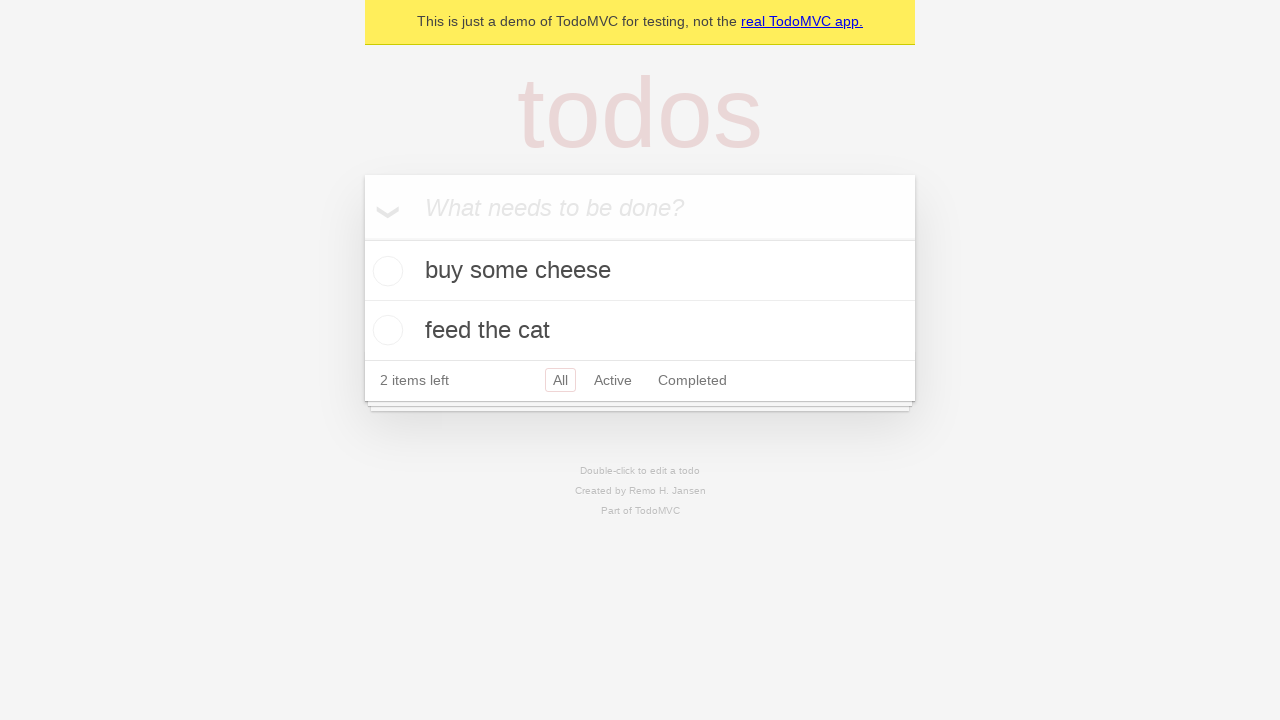

Filled input field with 'book a doctors appointment' on internal:attr=[placeholder="What needs to be done?"i]
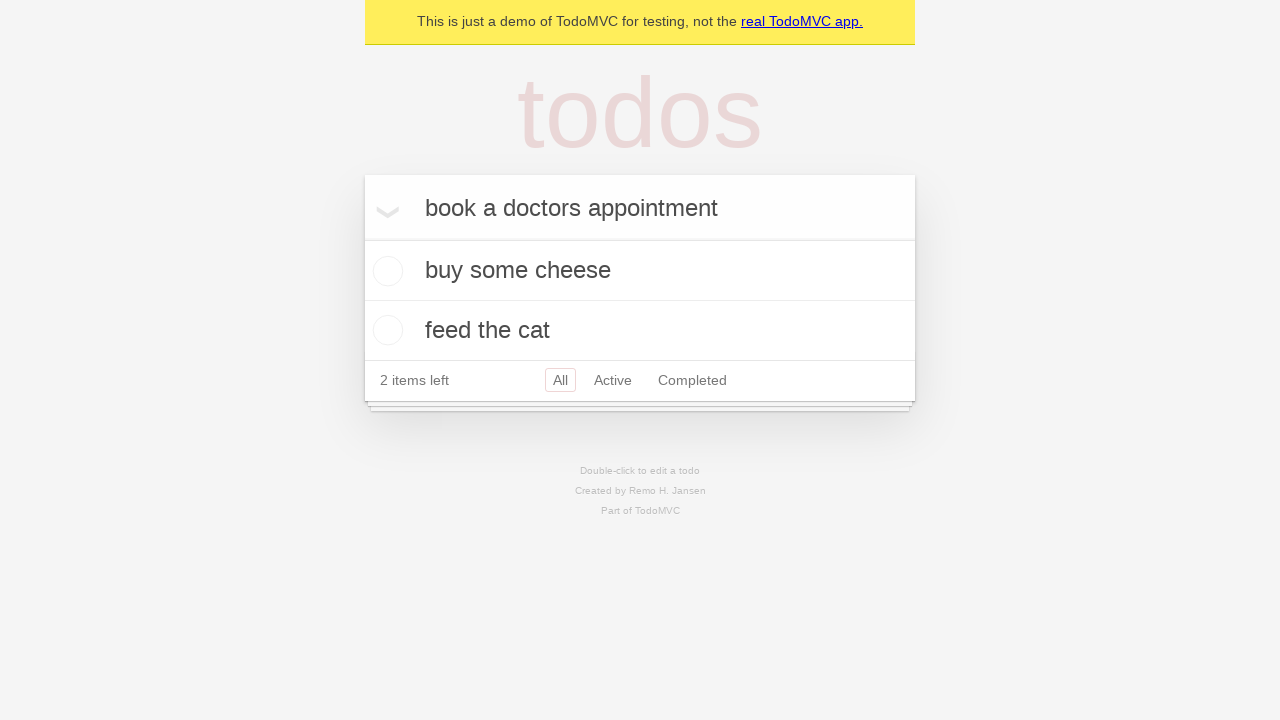

Pressed Enter to add 'book a doctors appointment' to the todo list on internal:attr=[placeholder="What needs to be done?"i]
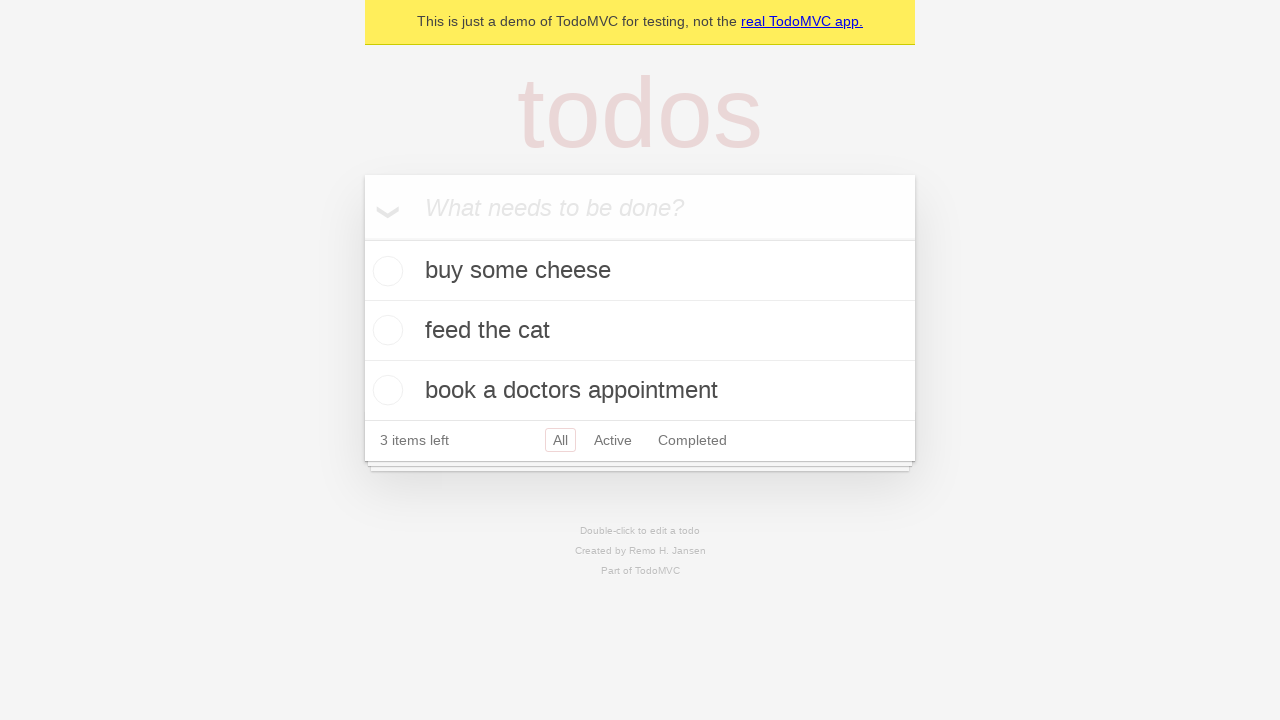

Checked the first todo item as completed at (385, 271) on .todo-list li .toggle >> nth=0
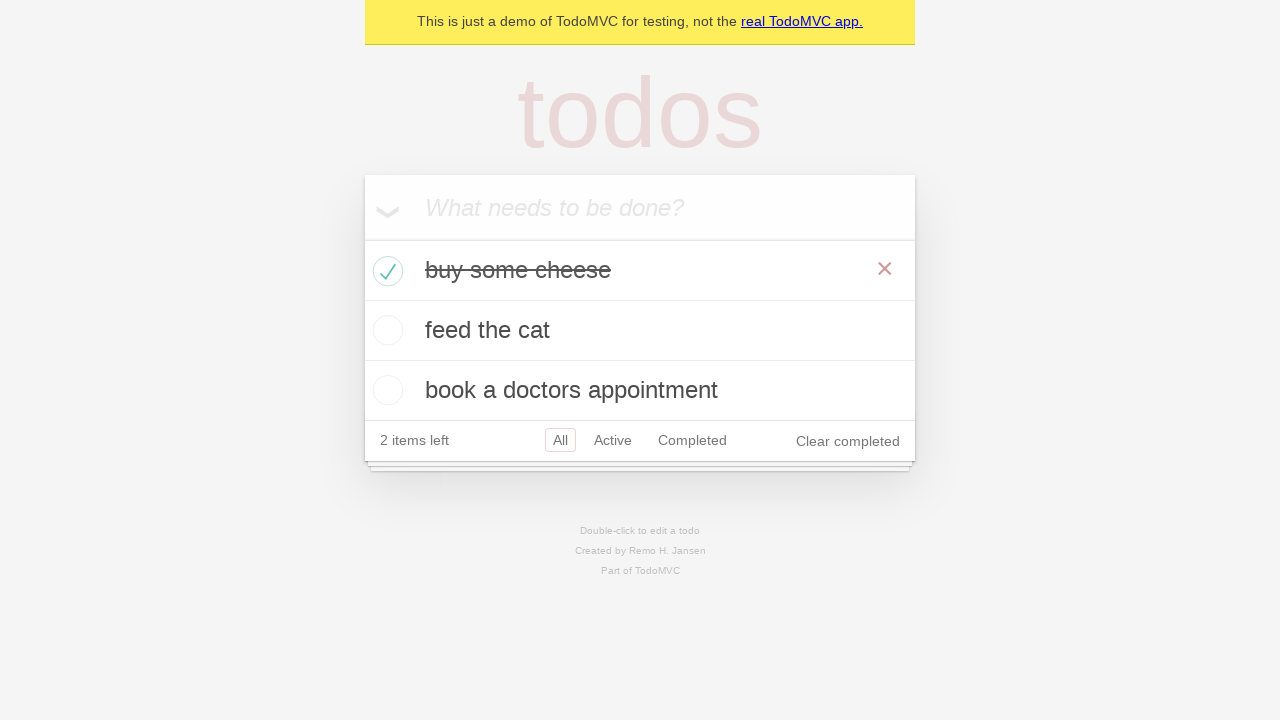

Clear completed button is now visible
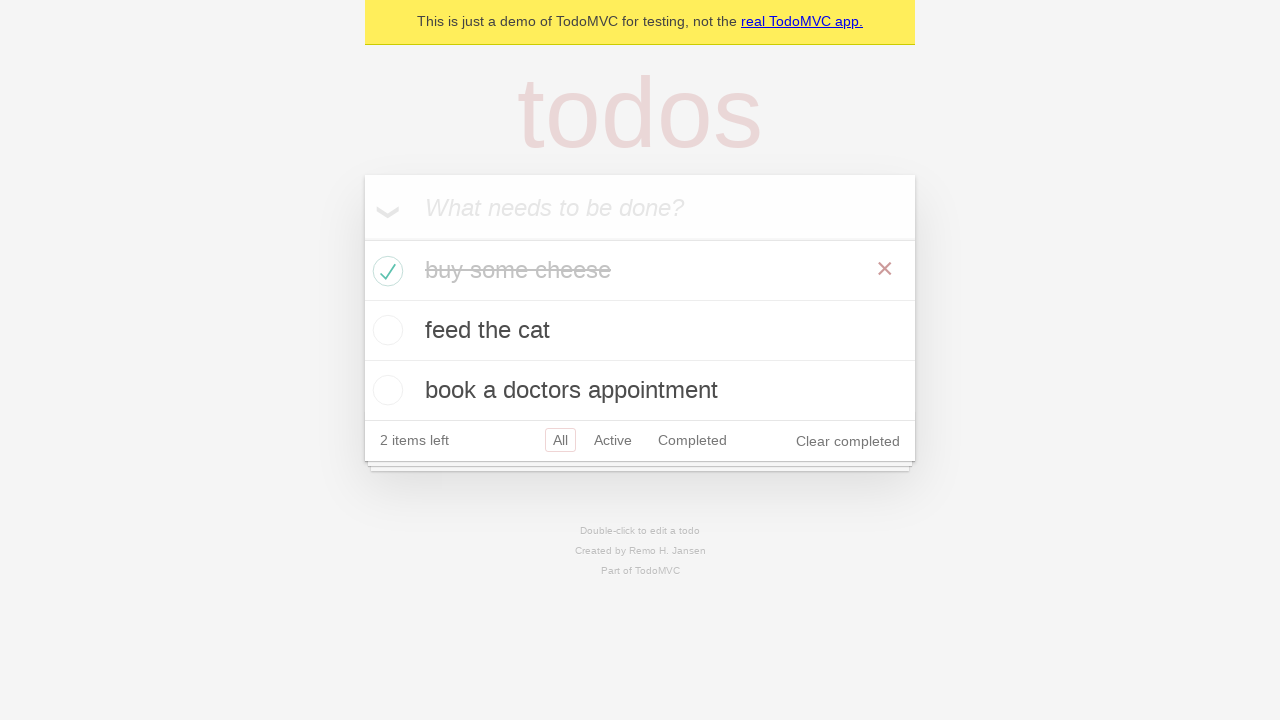

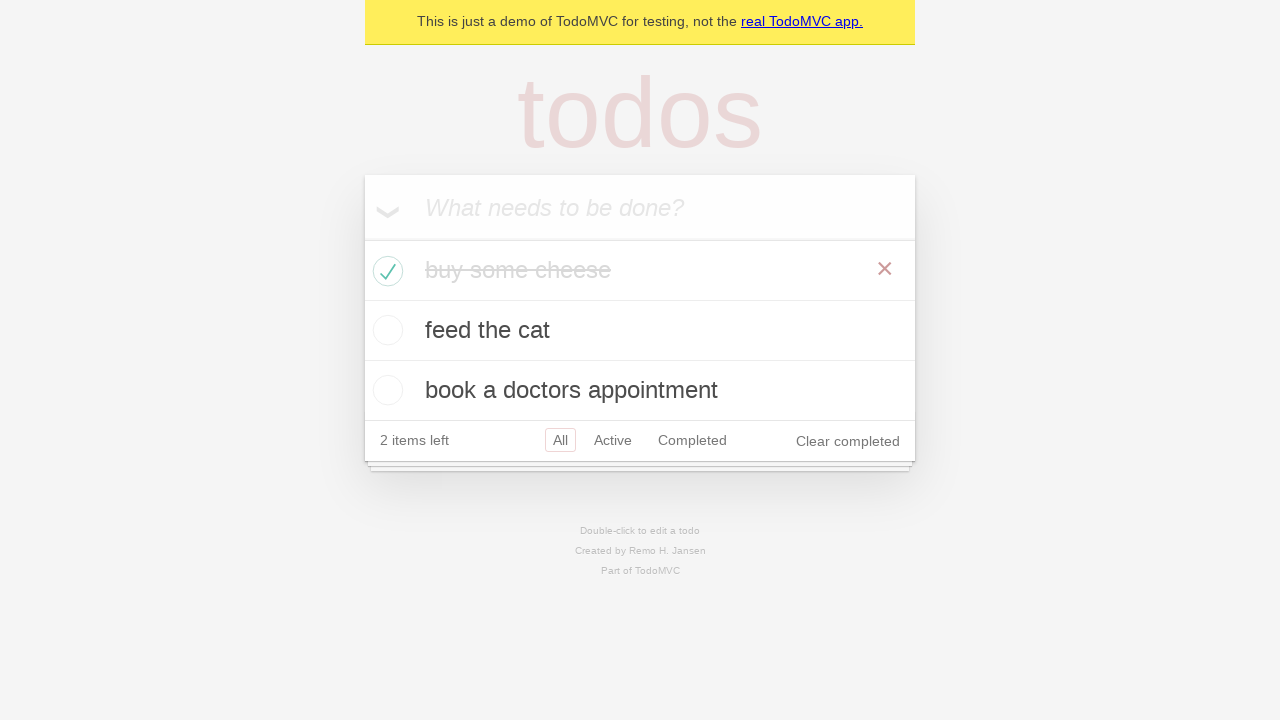